Filters products by black color and verifies the filtered product grid displays correctly

Starting URL: https://demo.applitools.com/tlcHackathonMasterV1.html

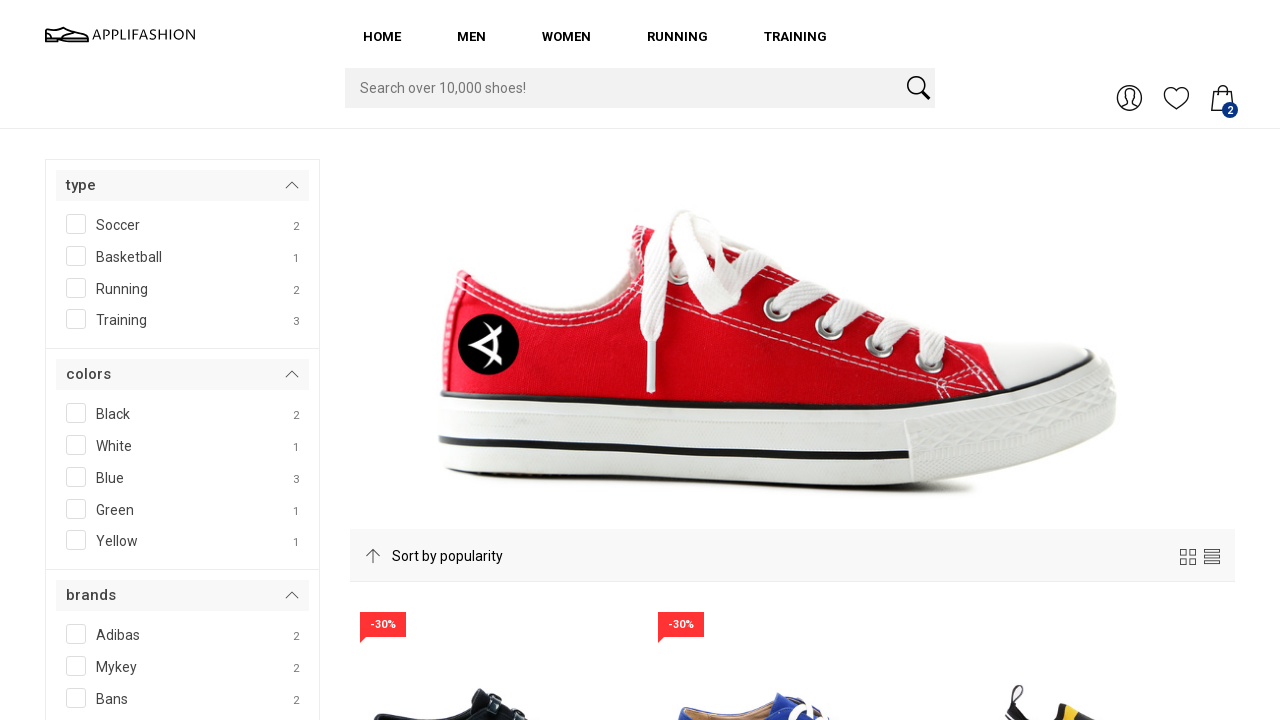

Page loaded and network idle state reached
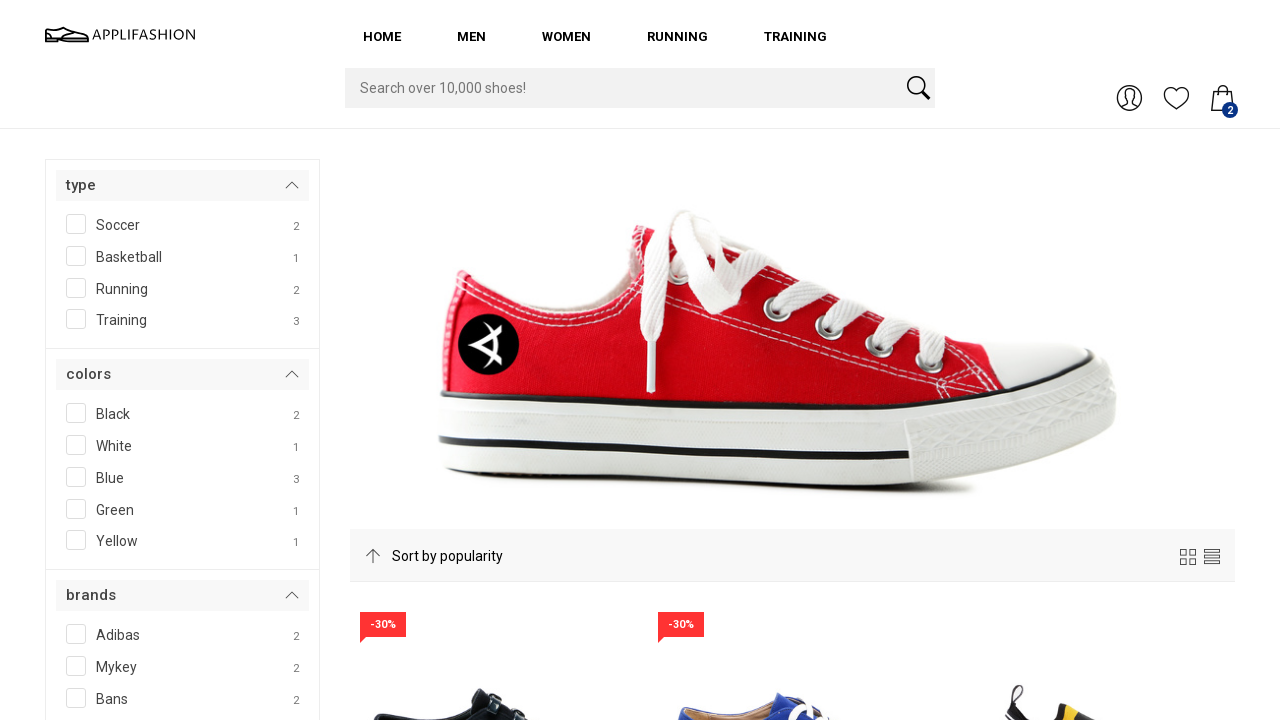

Checked the Black color checkbox in the filter at (136, 410) on #colors__Black
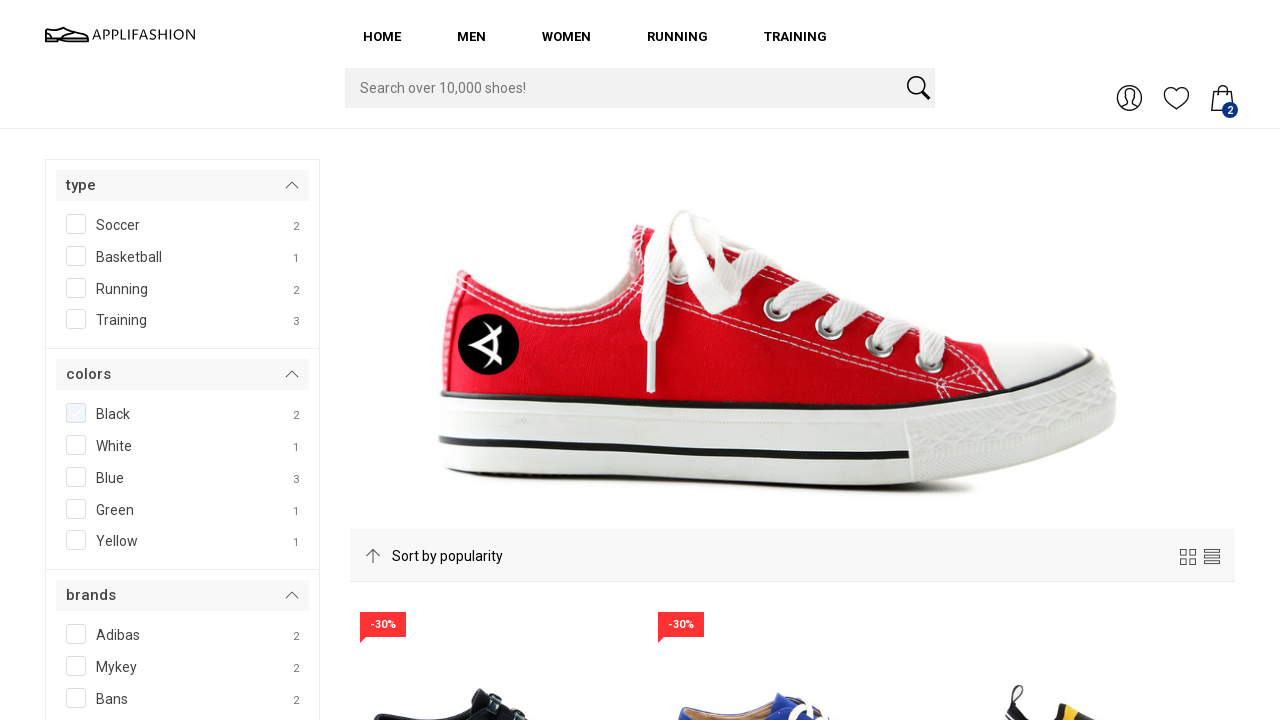

Clicked the Filter button to apply color filter at (103, 360) on #filterBtn
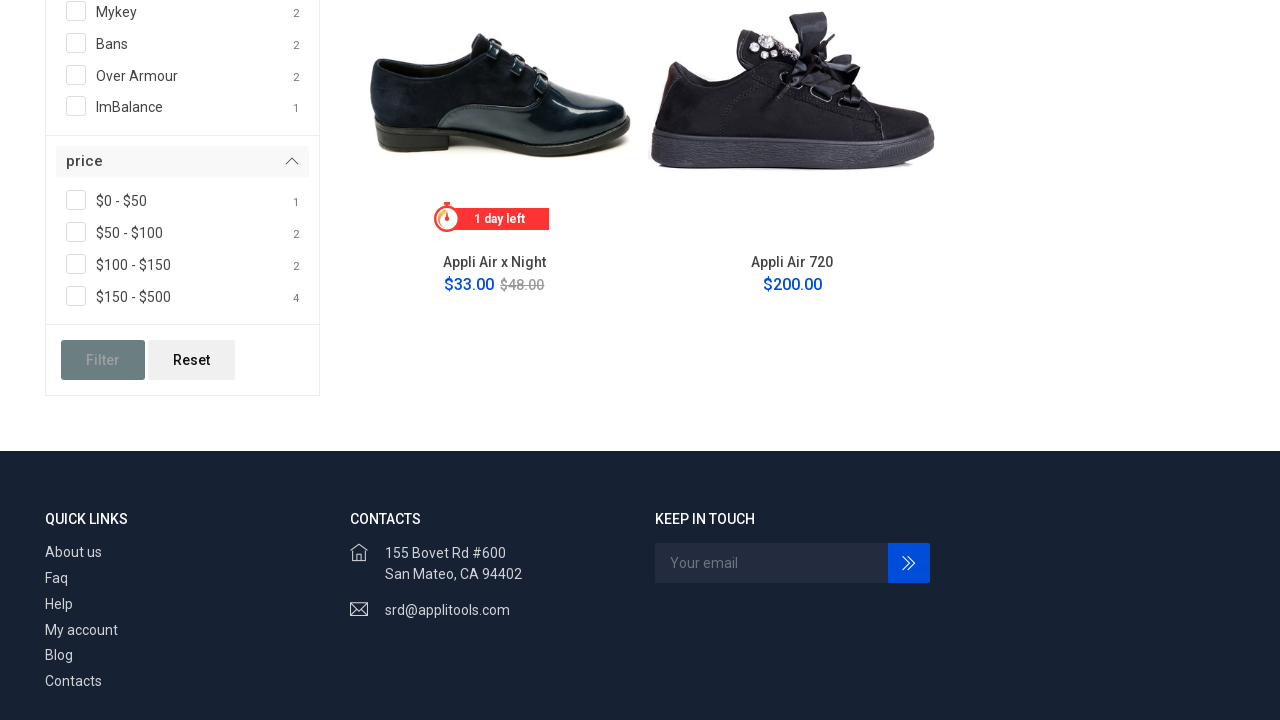

Product grid selector appeared
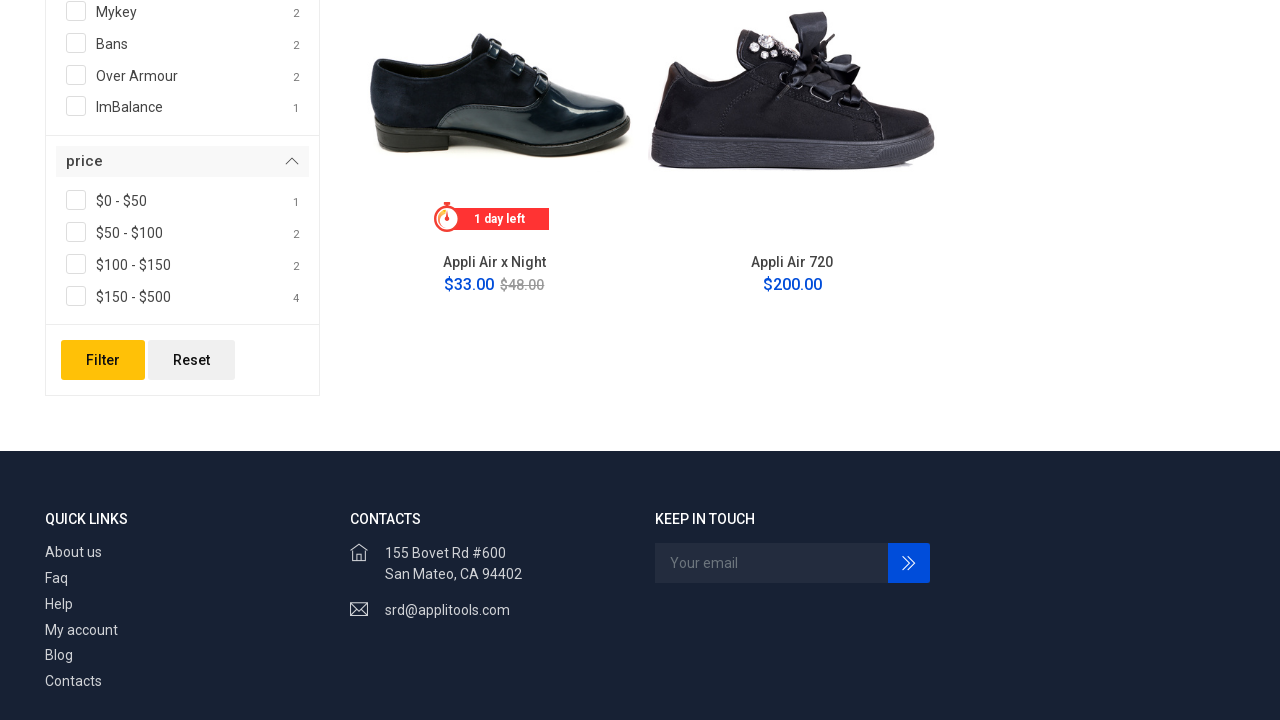

Waited for filter animation to complete
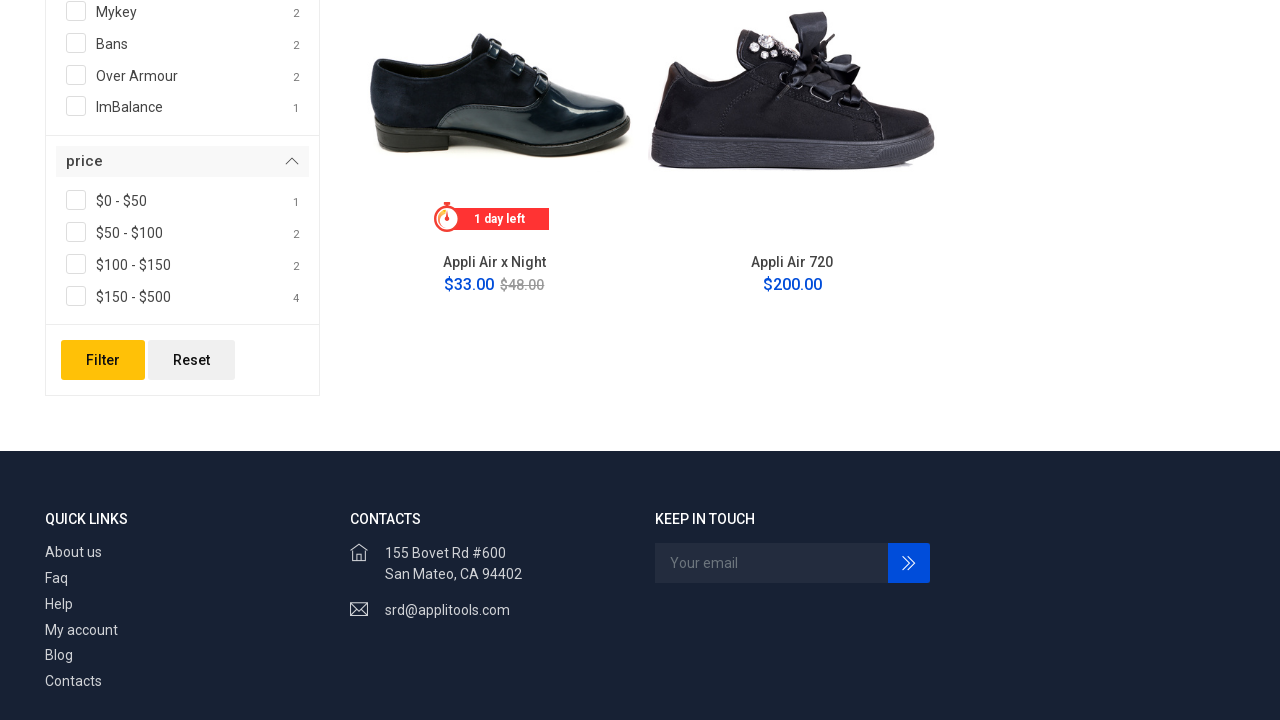

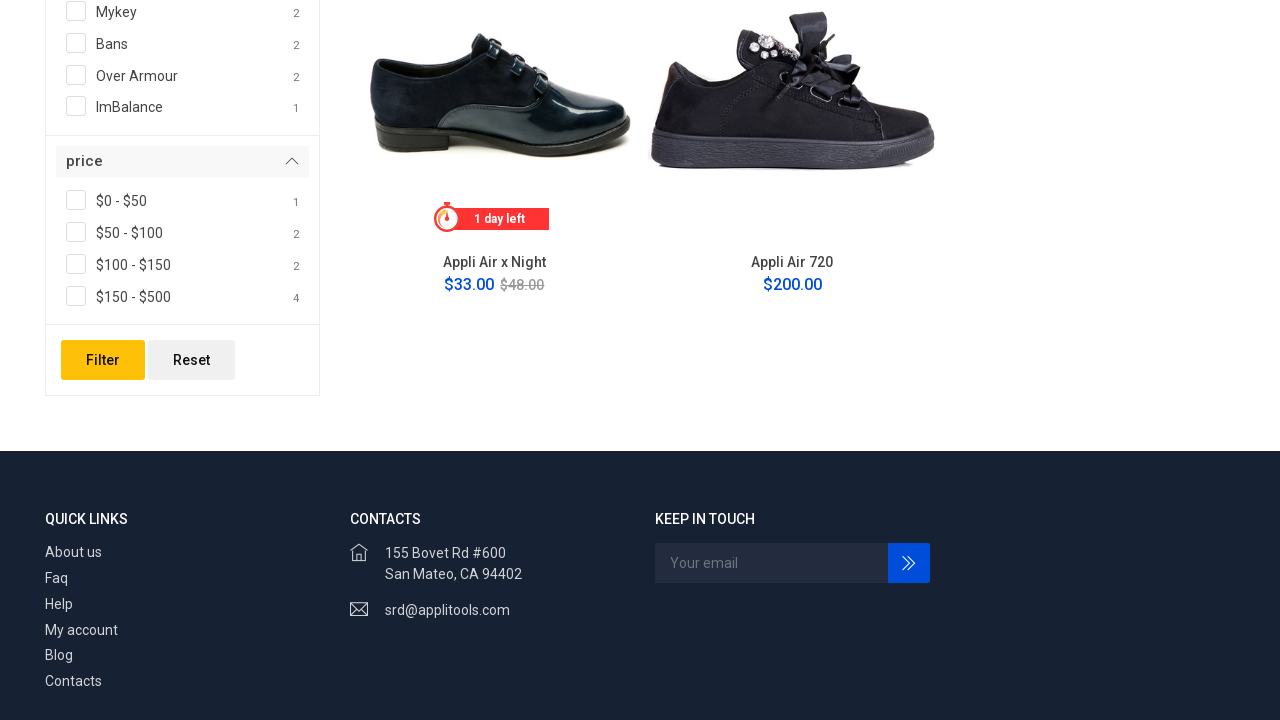